Clicks on form submit button

Starting URL: https://skillfactory.ru/

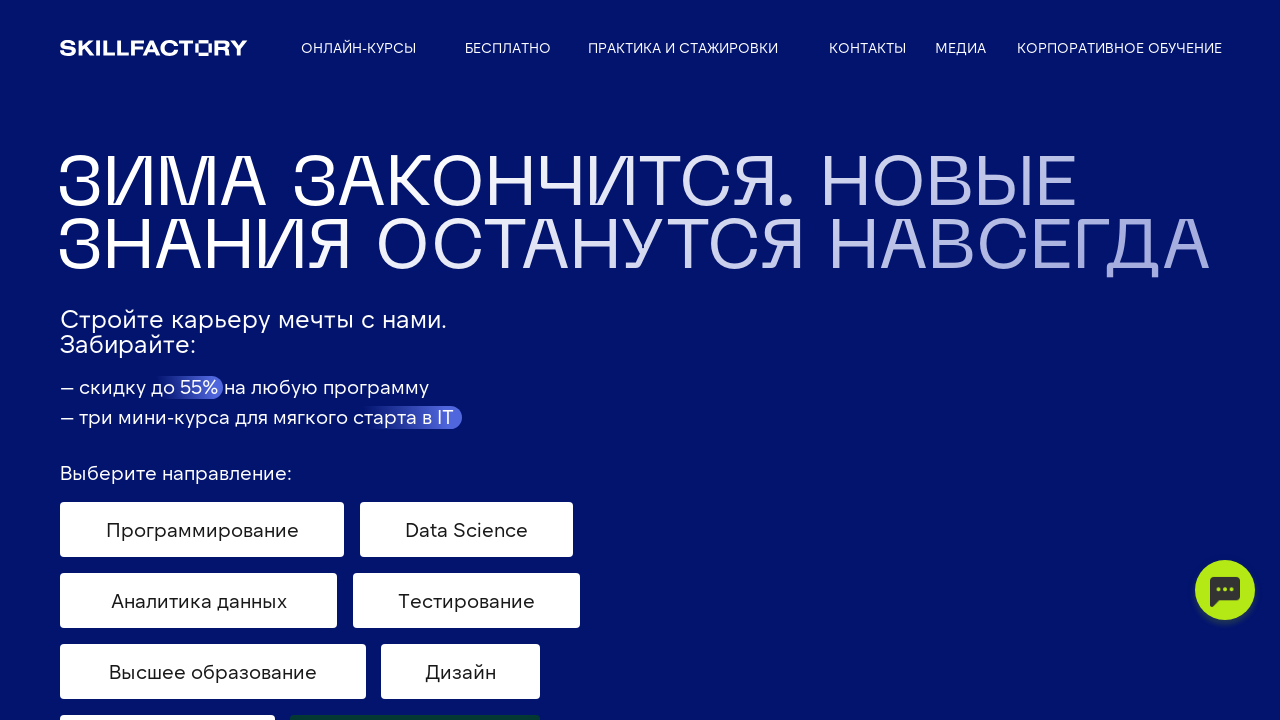

Clicked form submit button at (990, 360) on .tn-form__submit
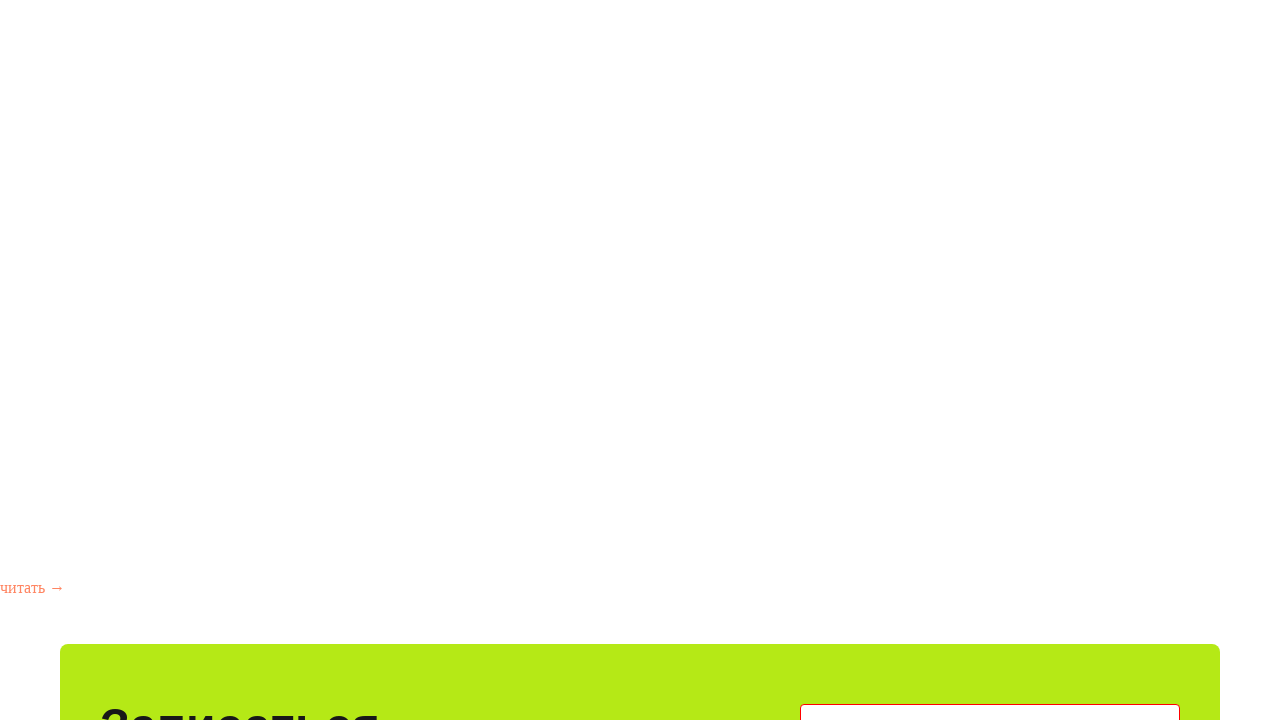

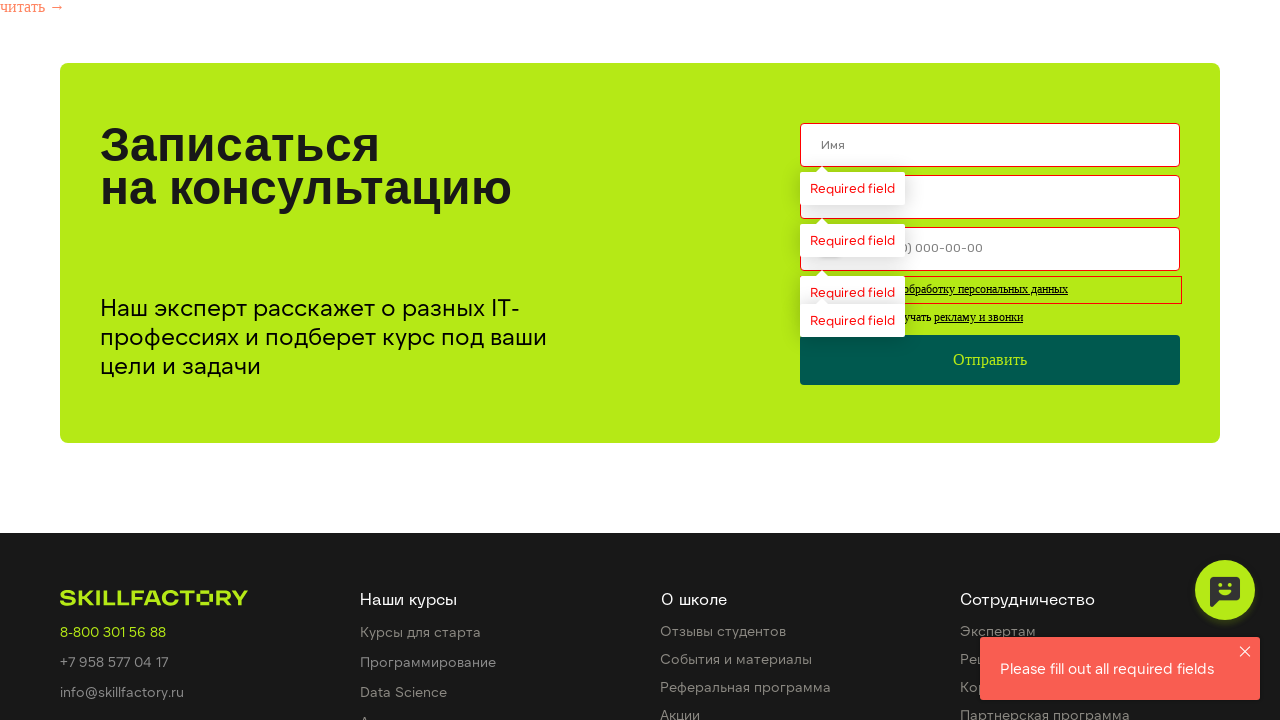